Tests login form error handling by submitting invalid credentials and verifying that the "Wrong email or password" error alert is displayed correctly.

Starting URL: https://nikita-filonov.github.io/qa-automation-engineer-ui-course/#/auth/login

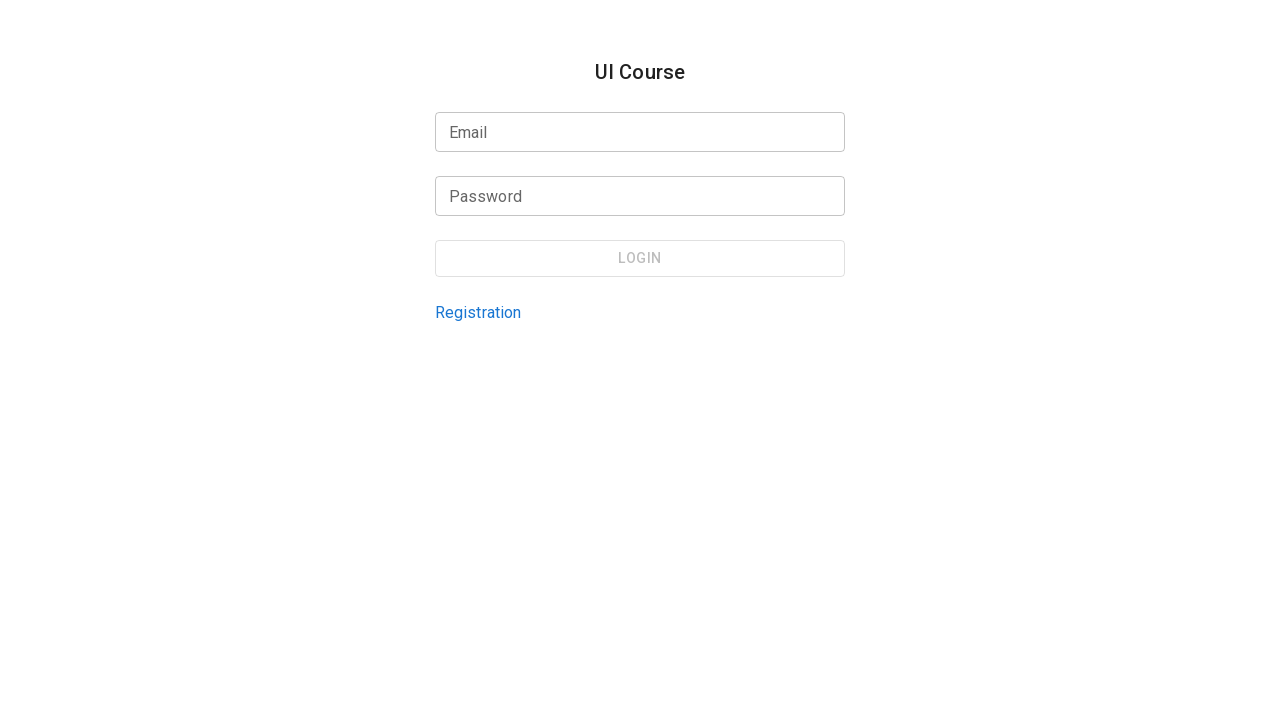

Filled email input with invalid email 'wronguser@example.com' on internal:testid=[data-testid="login-form-email-input"s] >> input
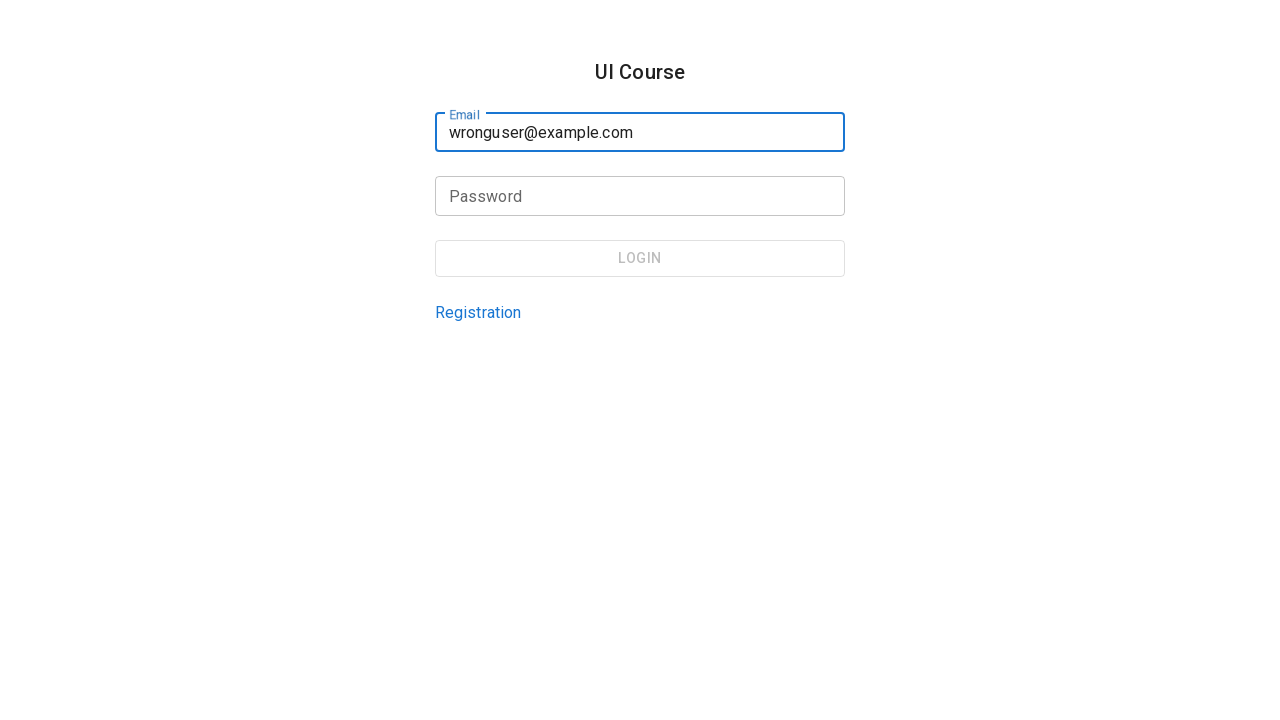

Filled password input with invalid password 'wrongpassword123' on internal:testid=[data-testid="login-form-password-input"s] >> input
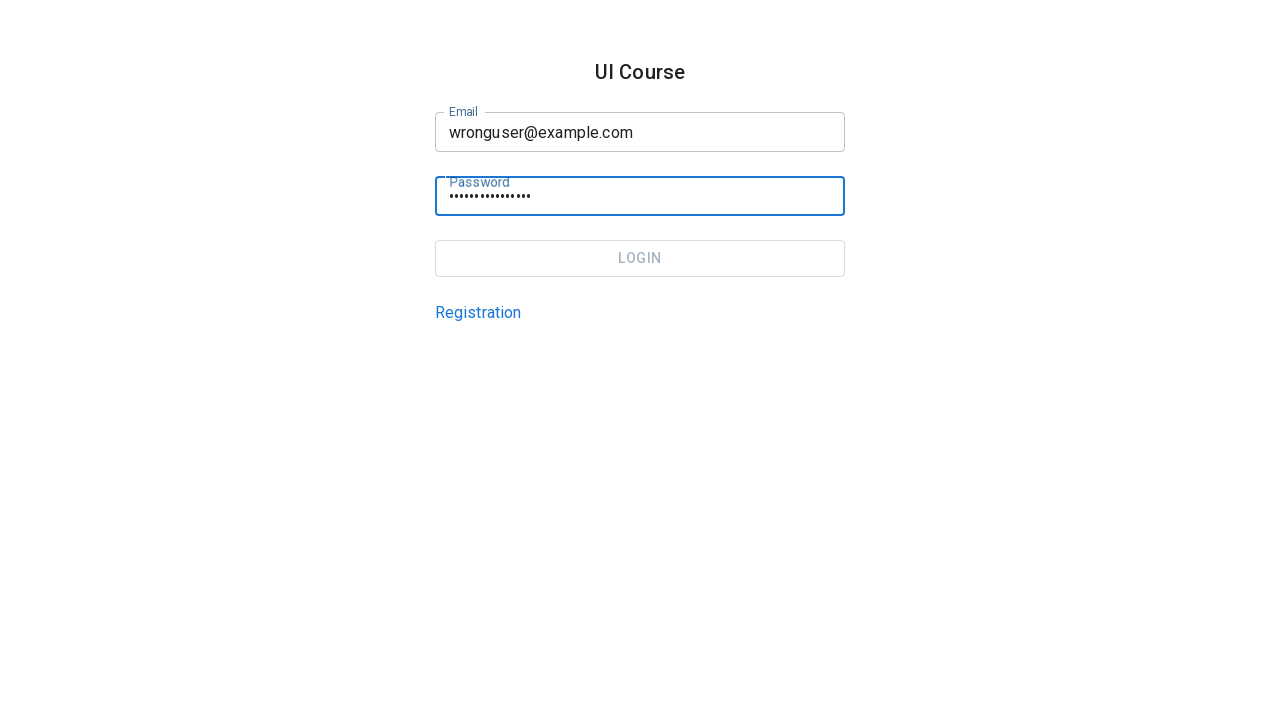

Clicked login button to submit form with invalid credentials at (640, 258) on internal:testid=[data-testid="login-page-login-button"s]
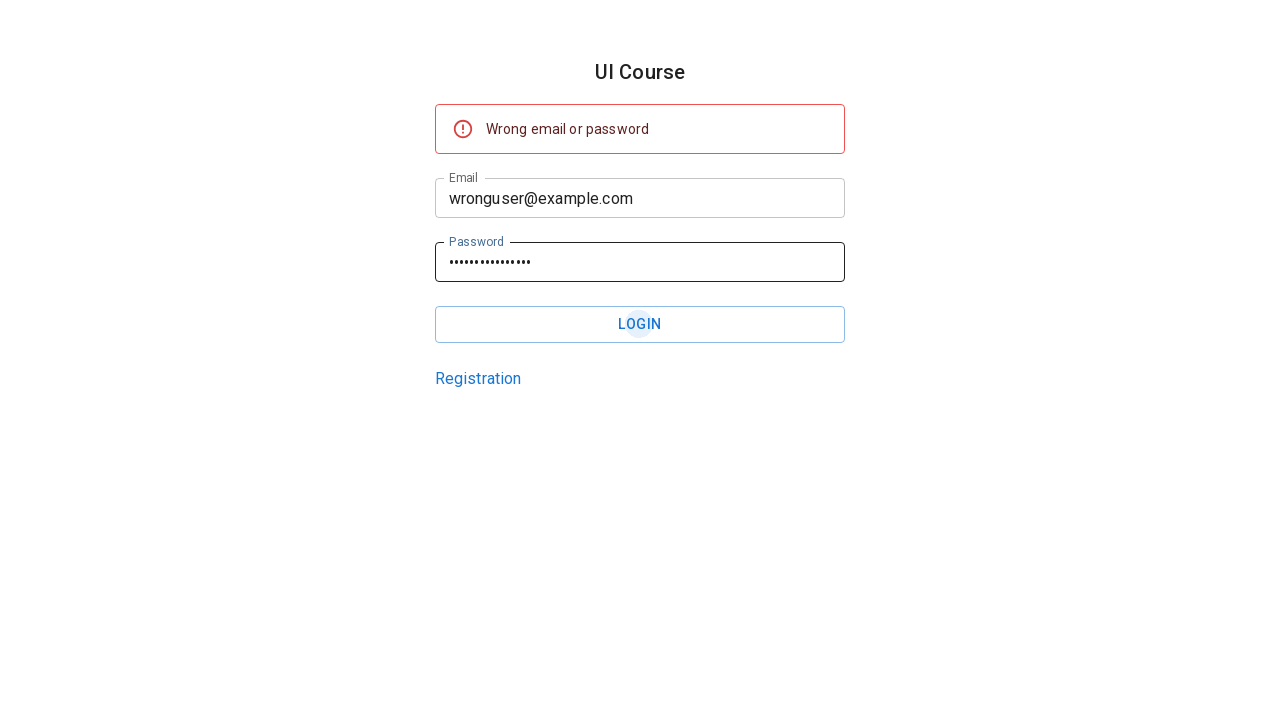

Verified that 'Wrong email or password' error alert is visible
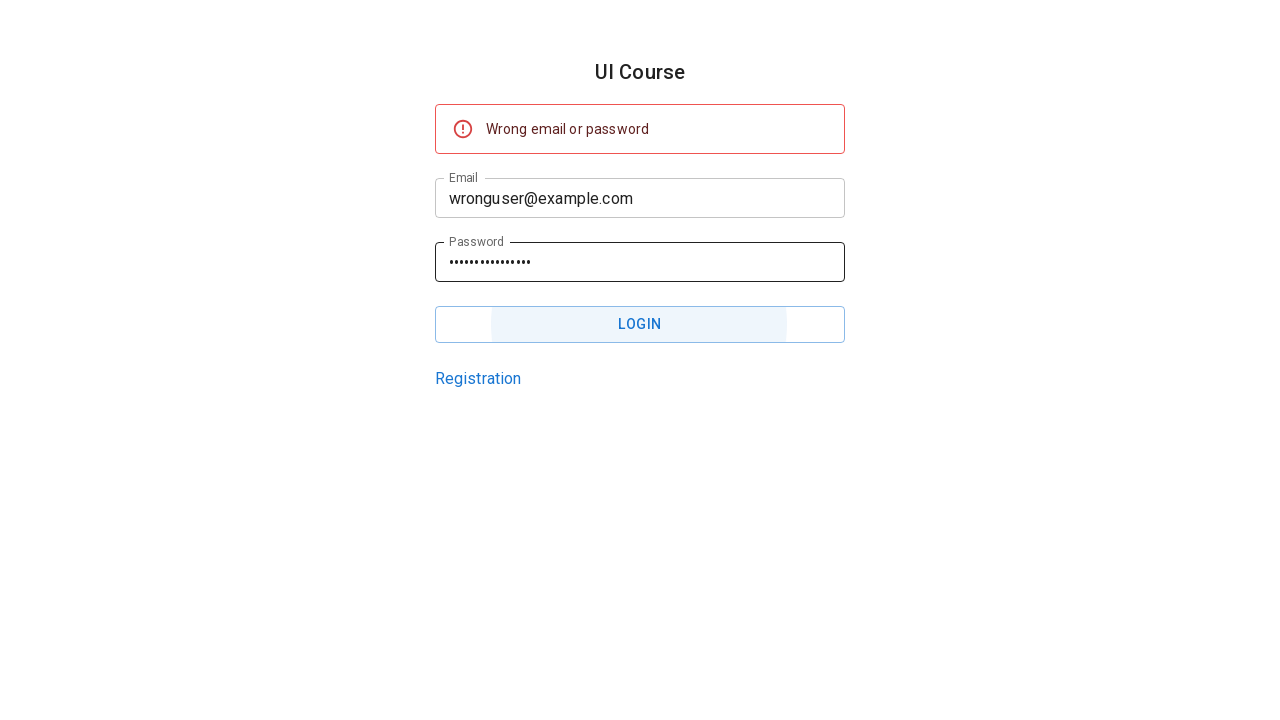

Verified that error alert displays correct message 'Wrong email or password'
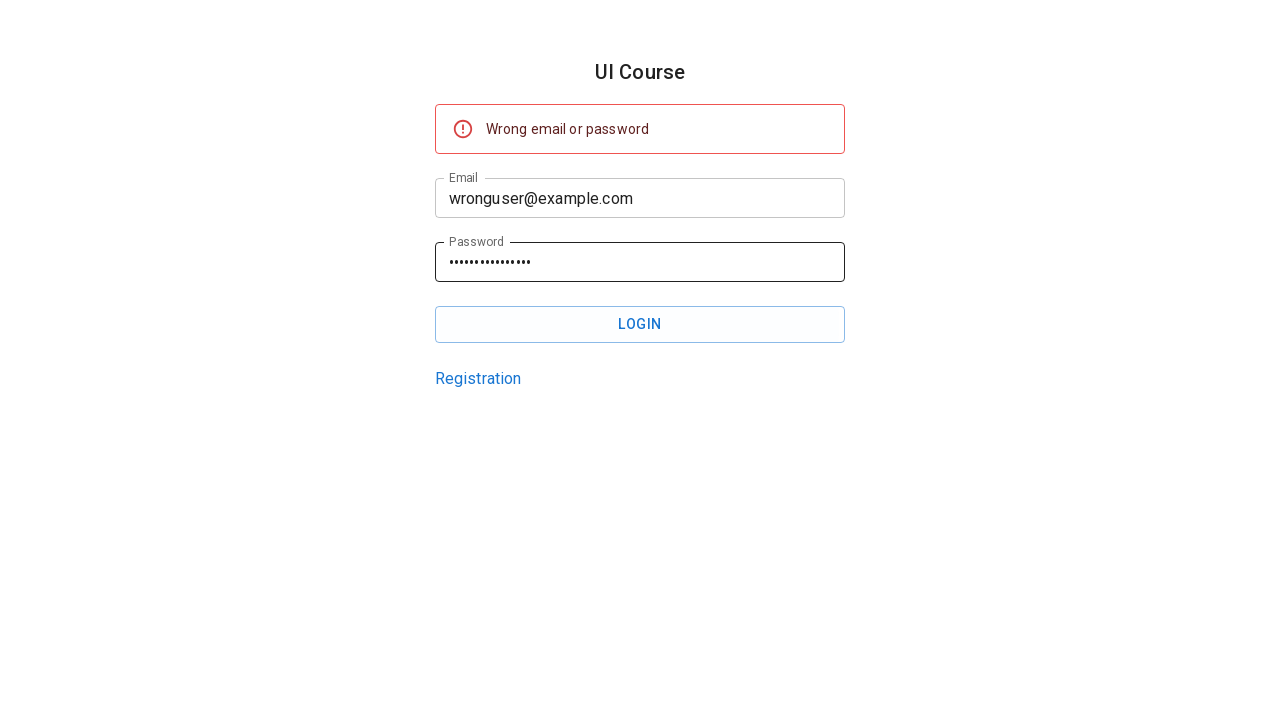

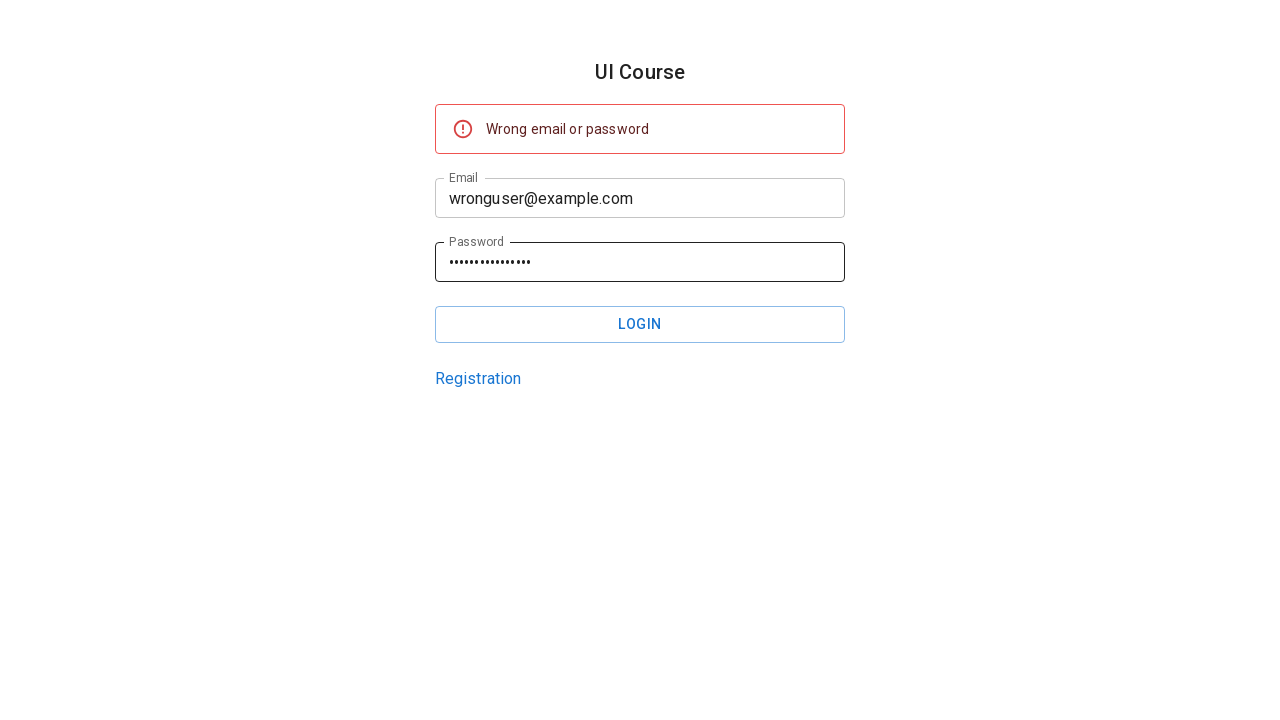